Navigates to an HTML forms demo page and verifies it loads successfully by waiting for the page content.

Starting URL: http://www.echoecho.com/htmlforms10.htm

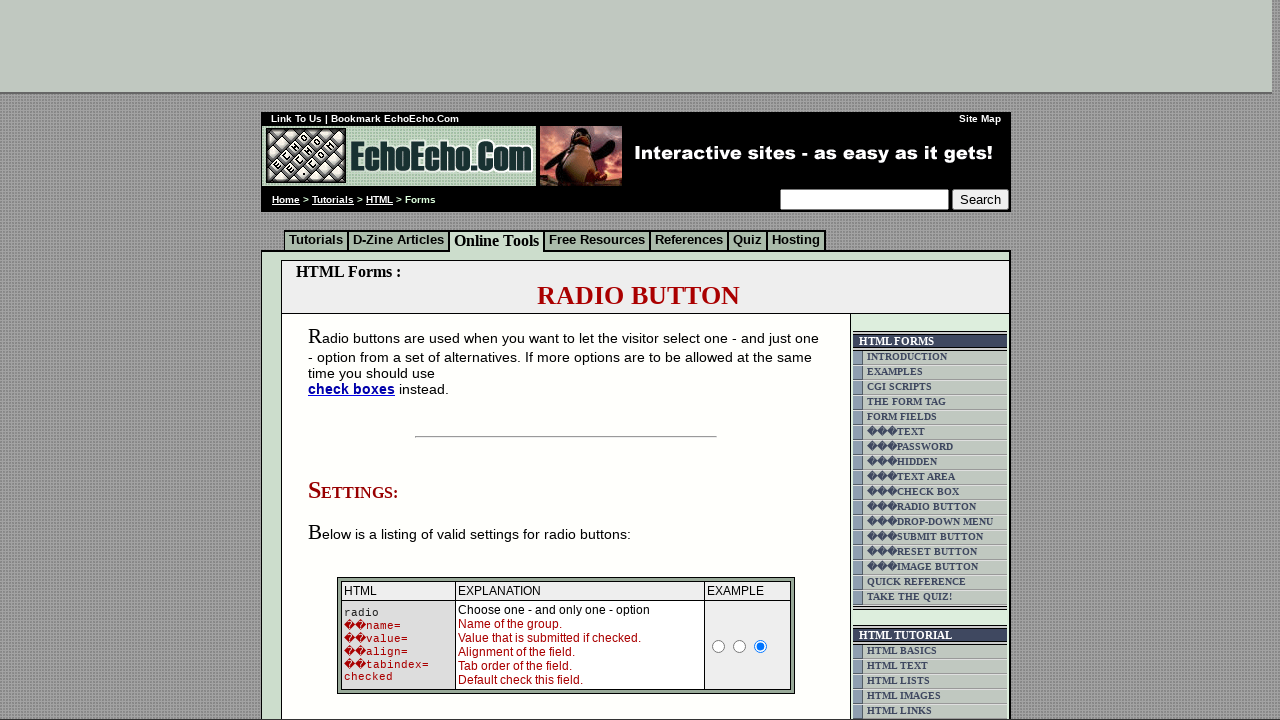

Navigated to HTML forms demo page
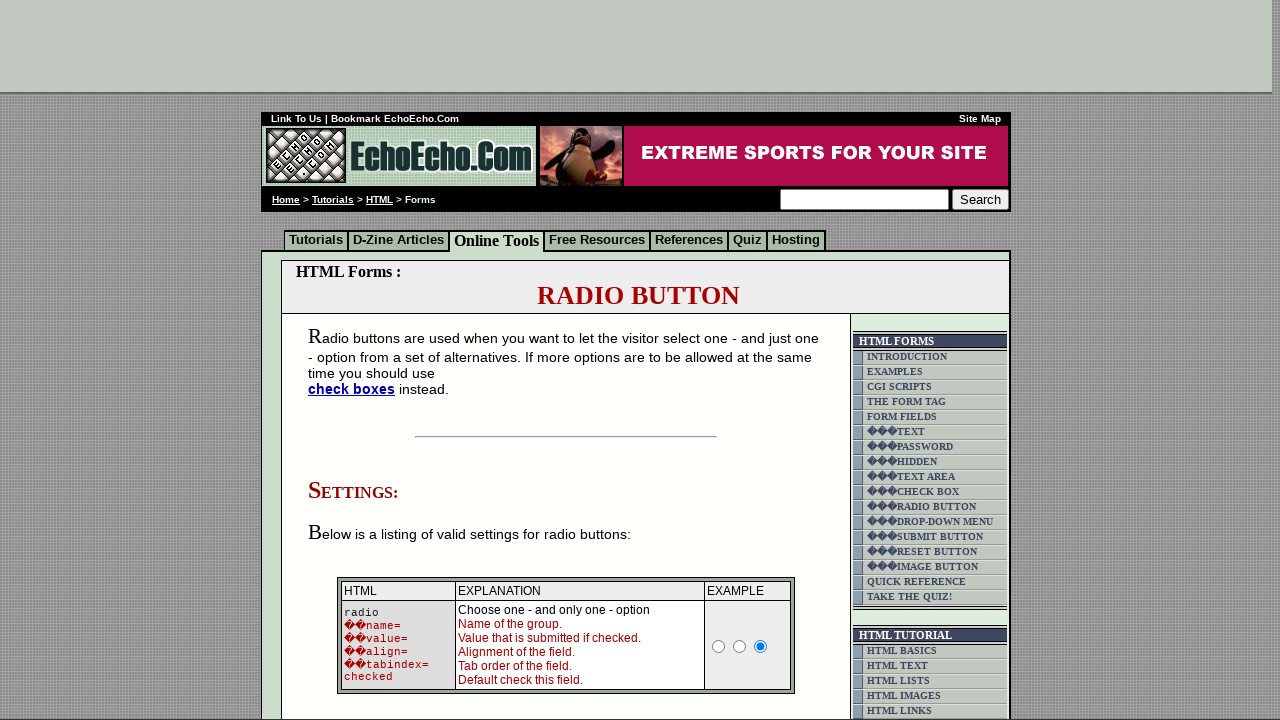

Page DOM content loaded
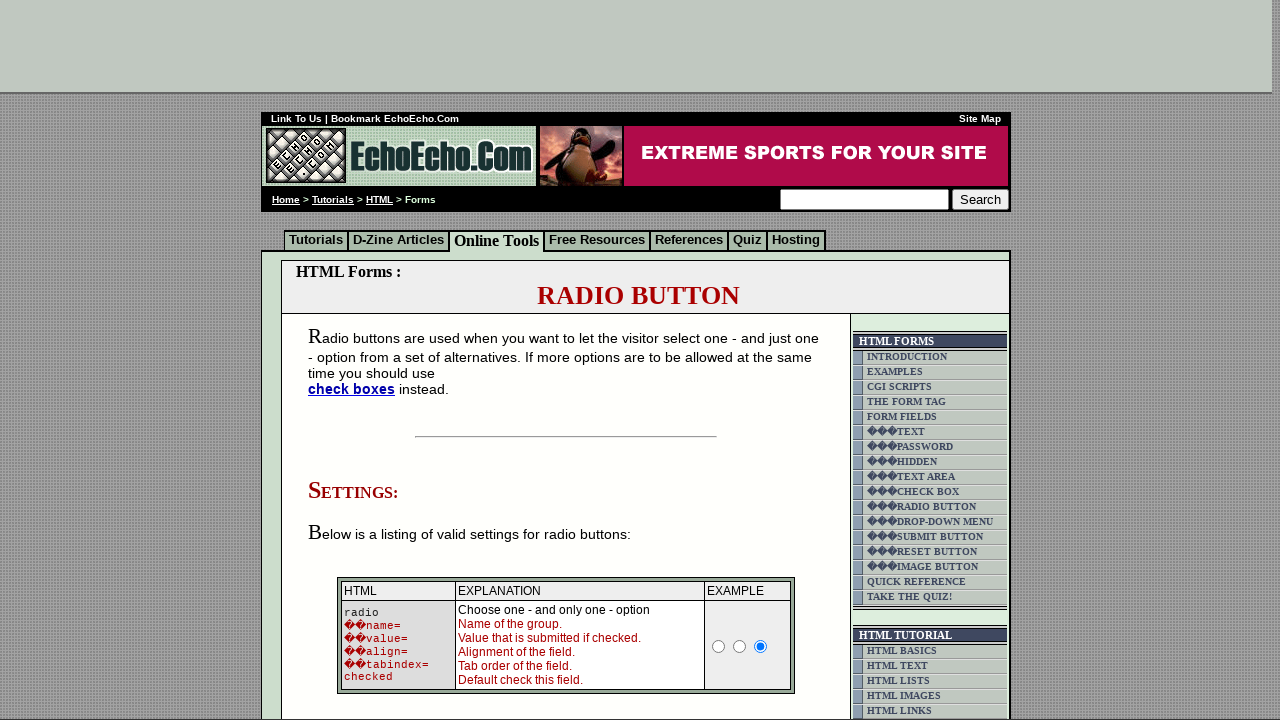

Form element detected on page
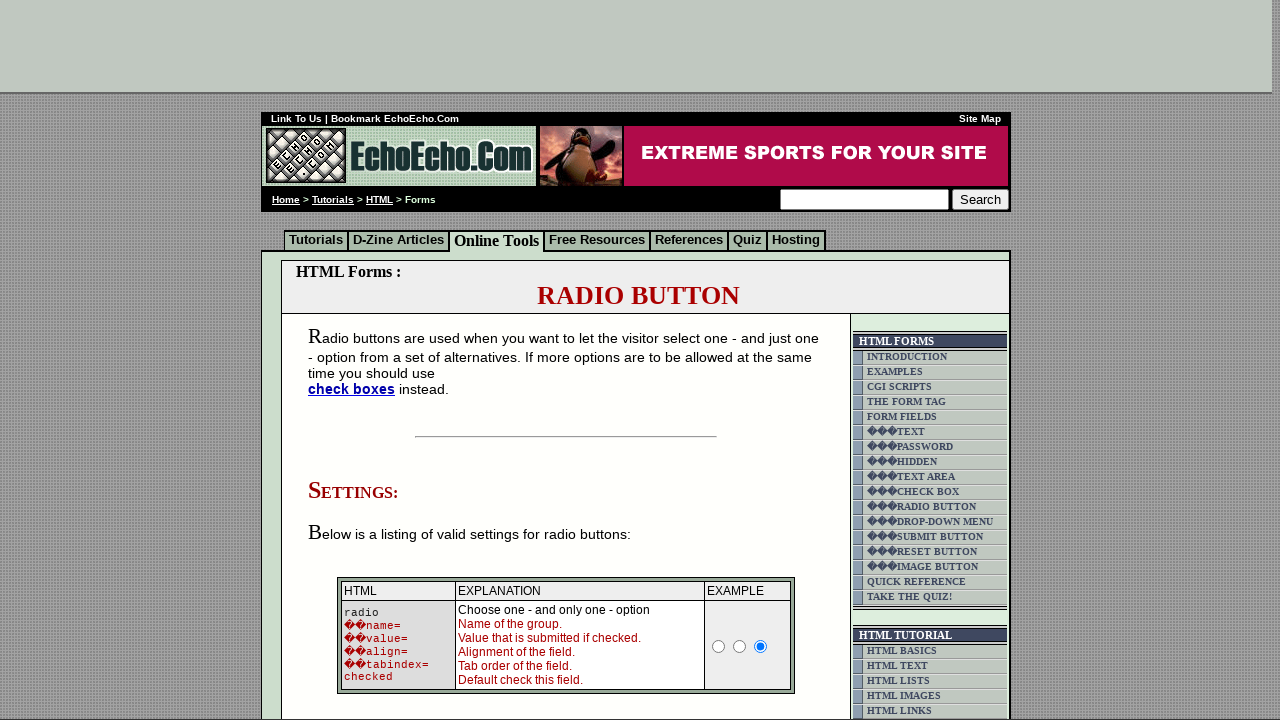

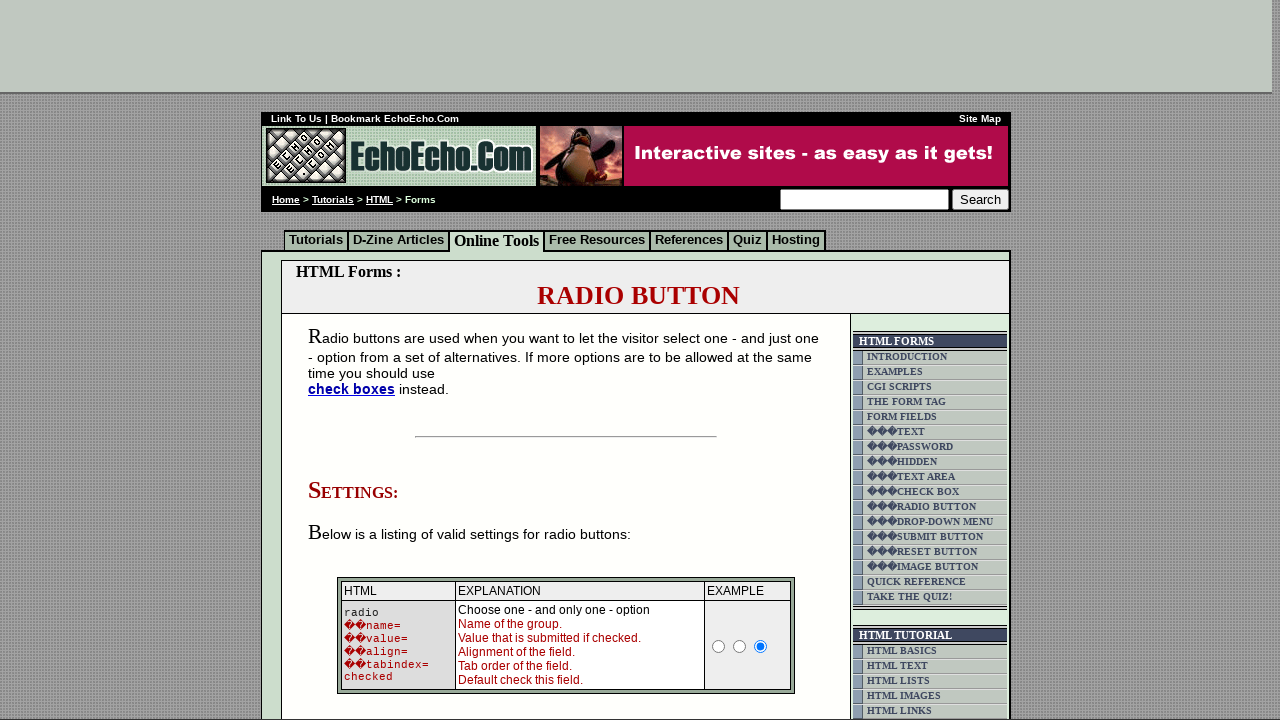